Tests marking individual items as complete by checking their checkboxes

Starting URL: https://demo.playwright.dev/todomvc

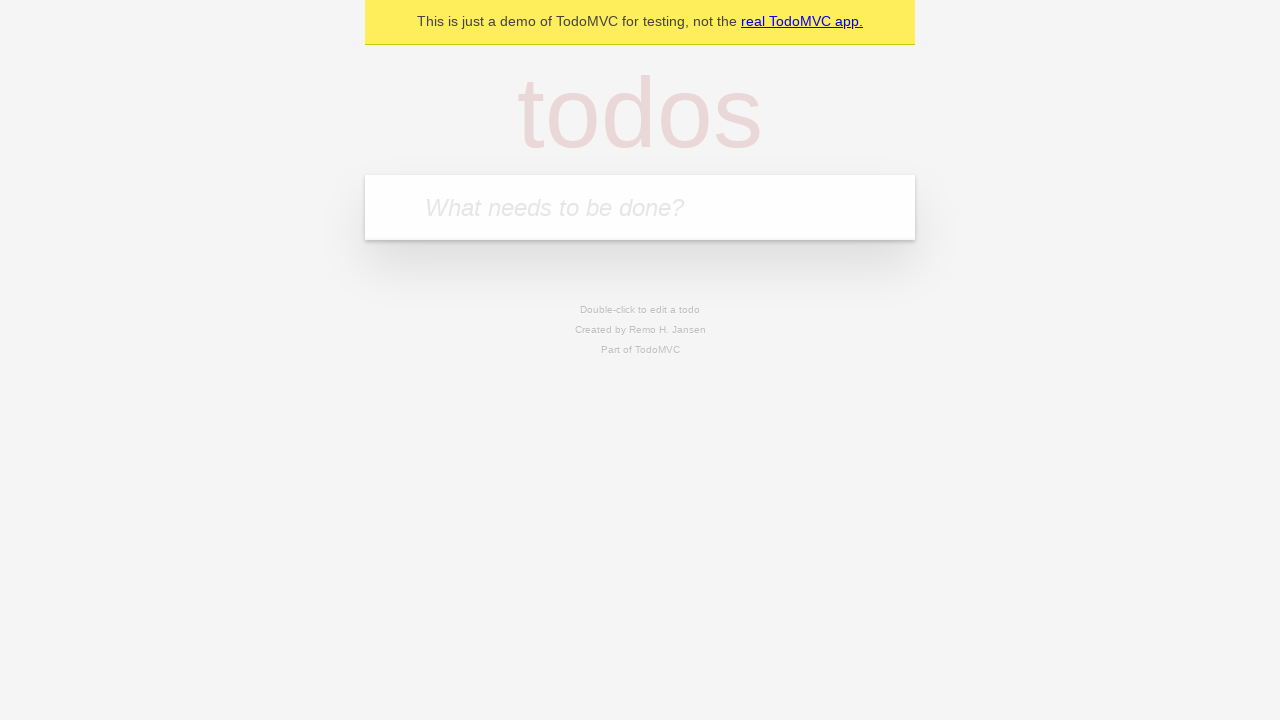

Filled todo input with 'buy some cheese' on internal:attr=[placeholder="What needs to be done?"i]
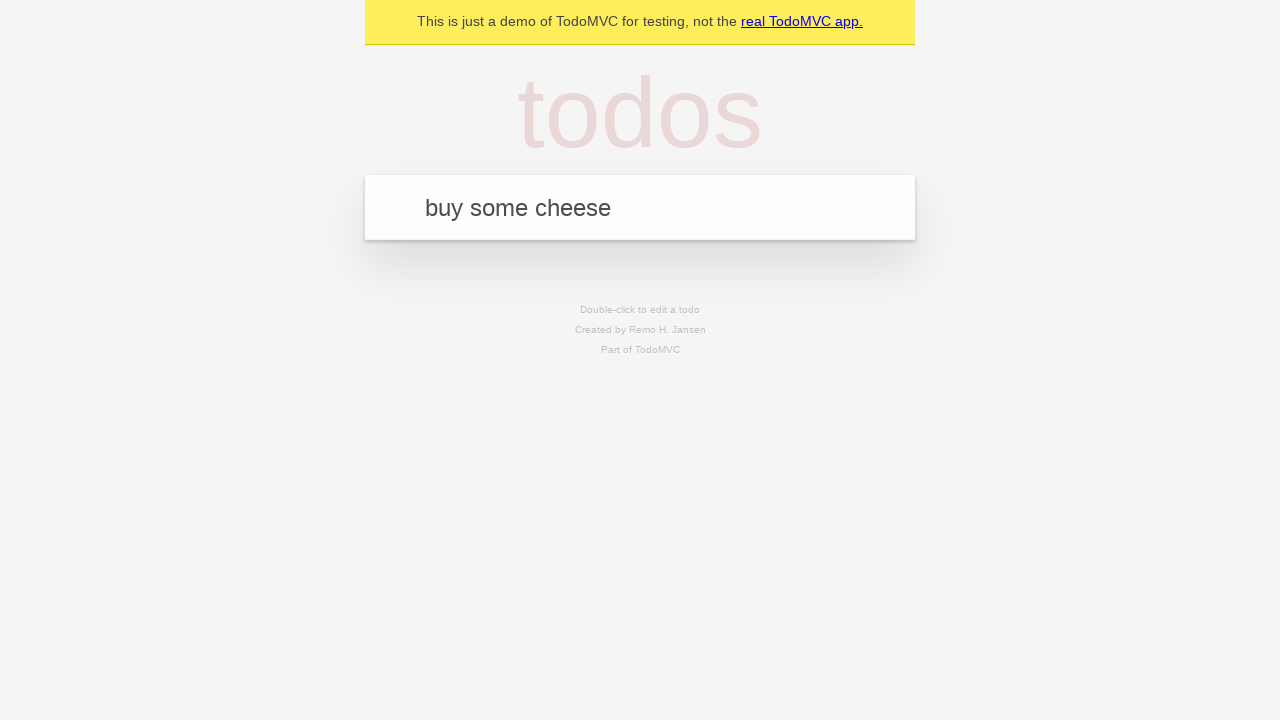

Pressed Enter to create first todo item on internal:attr=[placeholder="What needs to be done?"i]
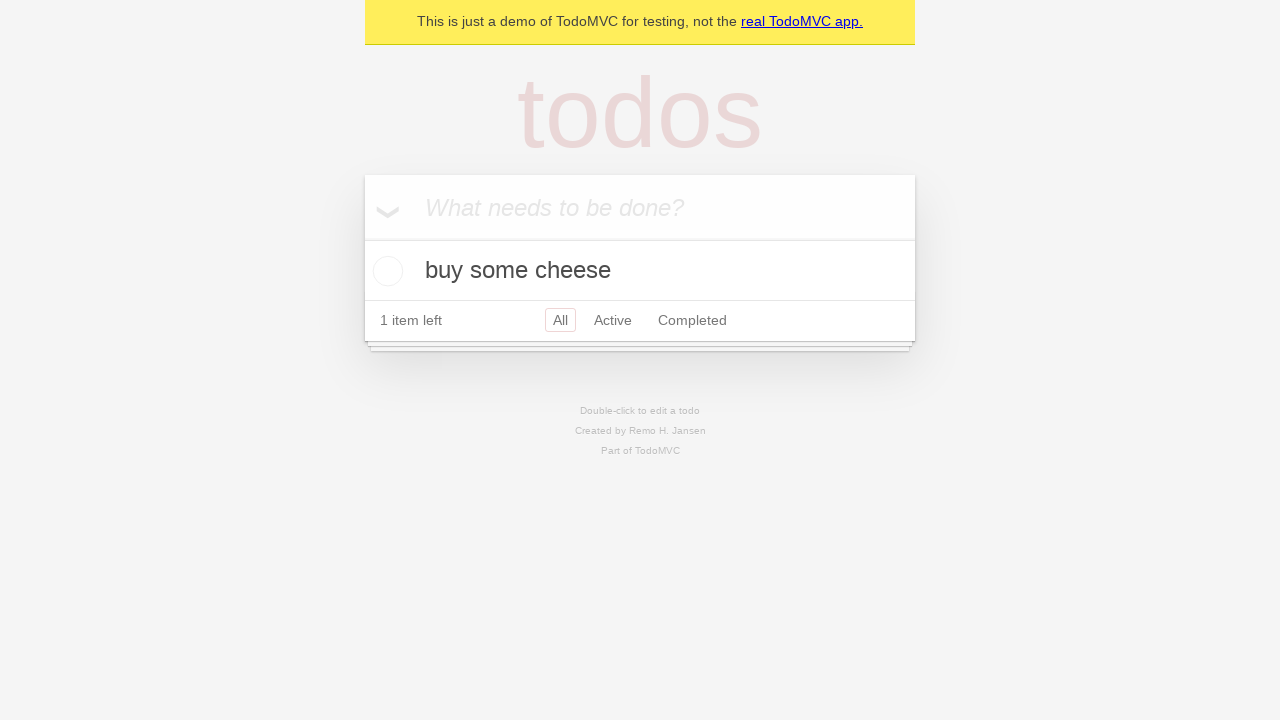

Filled todo input with 'feed the cat' on internal:attr=[placeholder="What needs to be done?"i]
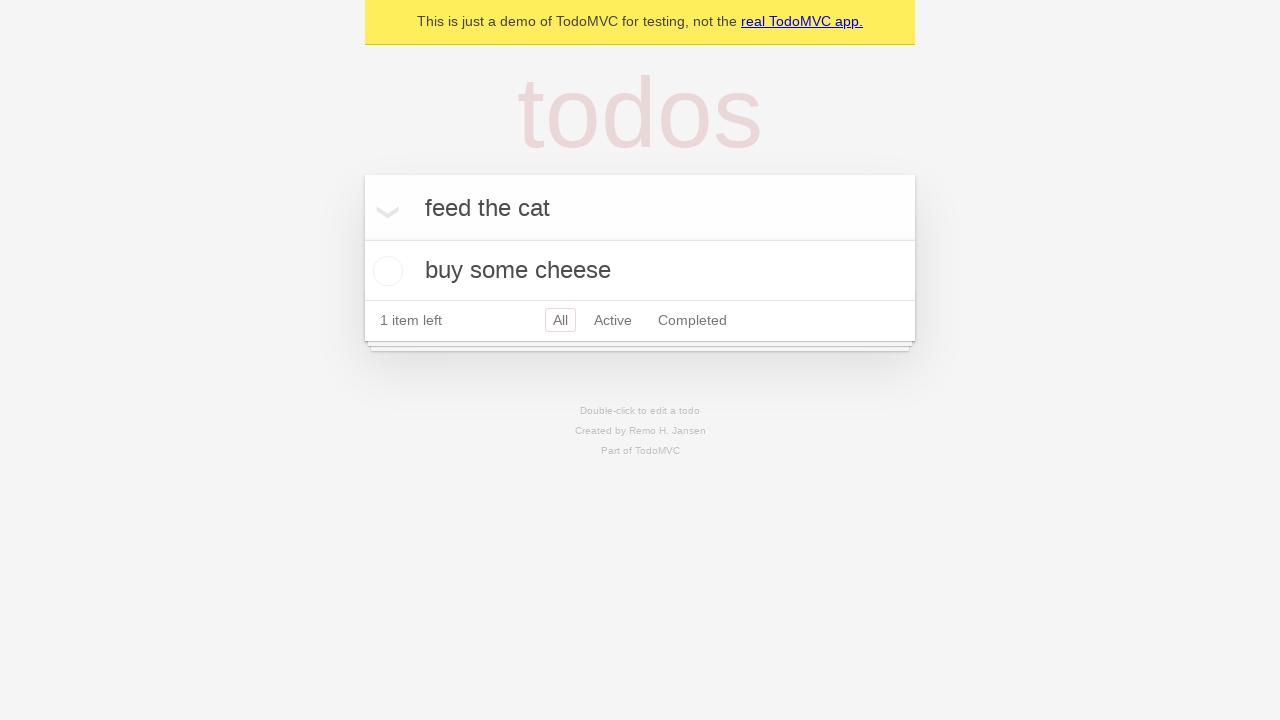

Pressed Enter to create second todo item on internal:attr=[placeholder="What needs to be done?"i]
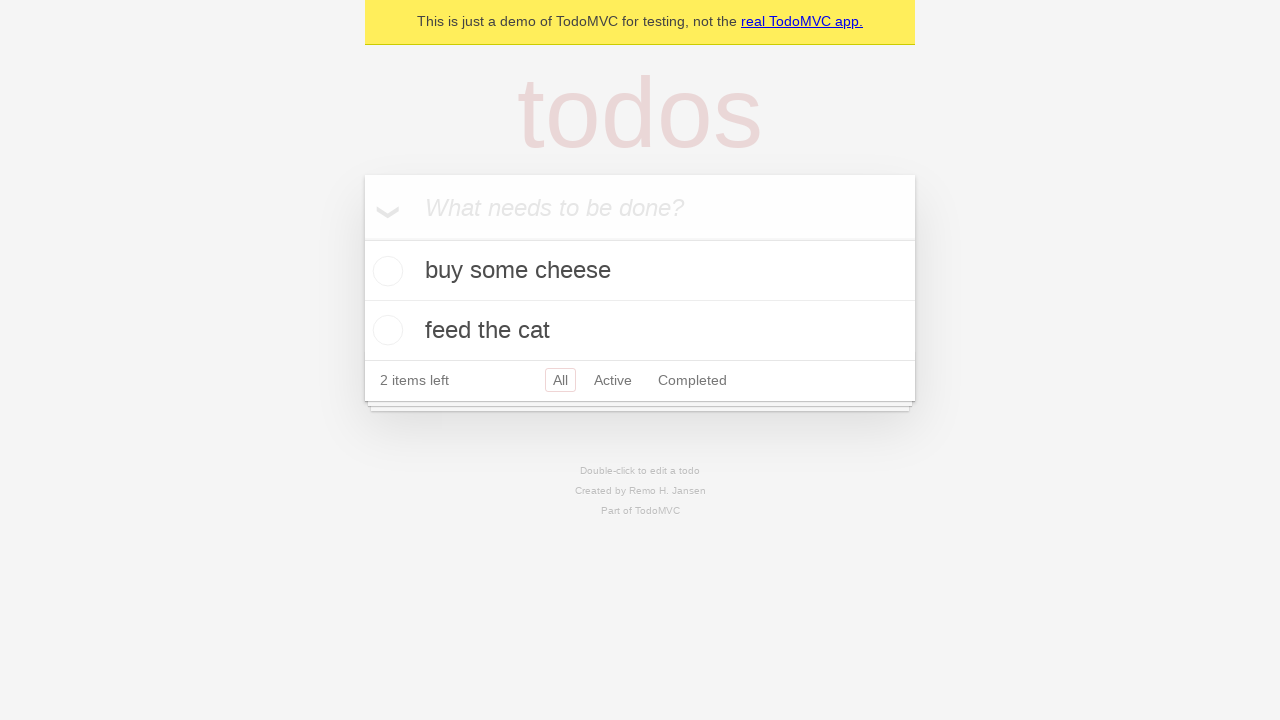

Marked first todo item 'buy some cheese' as complete at (385, 271) on internal:testid=[data-testid="todo-item"s] >> nth=0 >> internal:role=checkbox
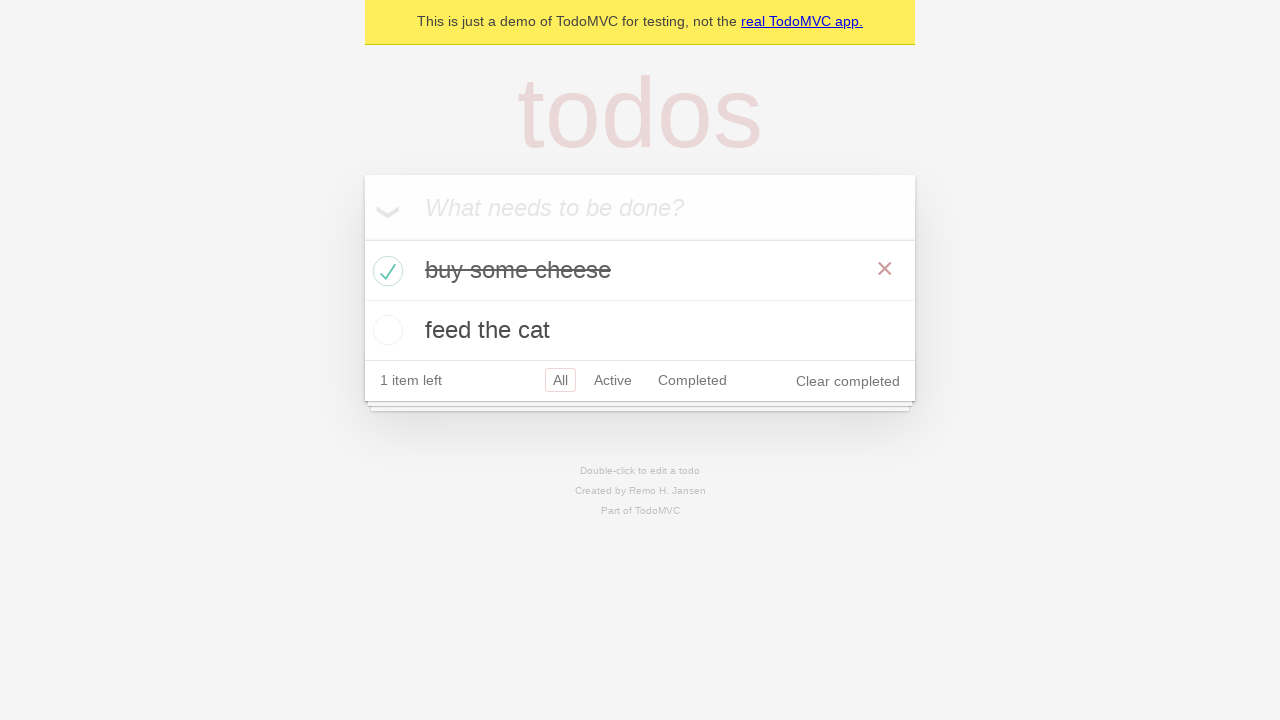

Marked second todo item 'feed the cat' as complete at (385, 330) on internal:testid=[data-testid="todo-item"s] >> nth=1 >> internal:role=checkbox
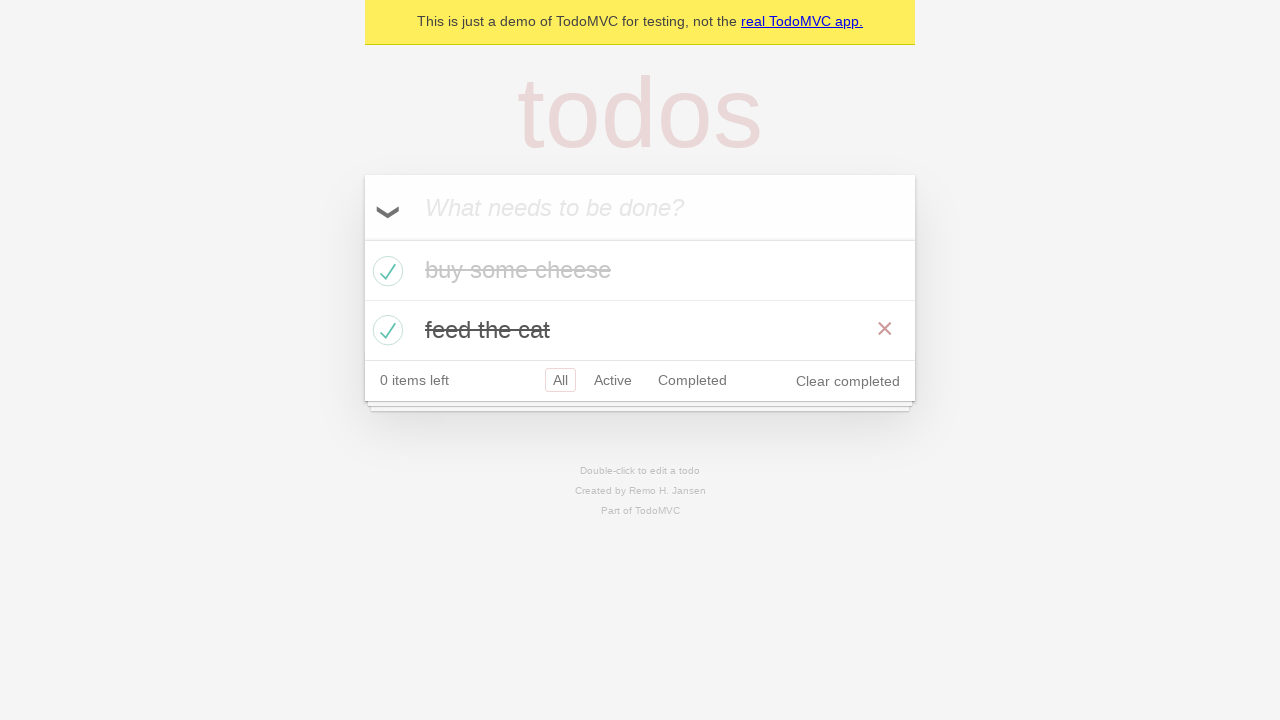

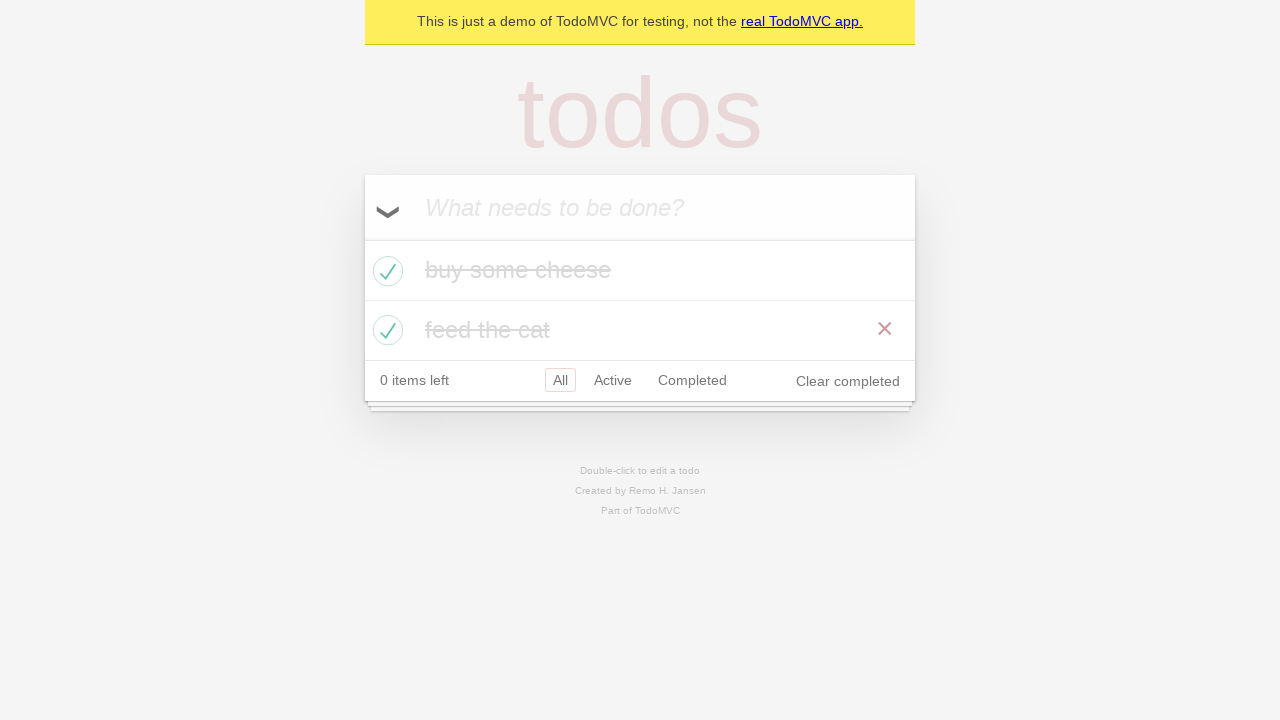